Tests scrolling functionality on a form page by scrolling to the bottom, then filling in a name field and date picker

Starting URL: https://formy-project.herokuapp.com/scroll

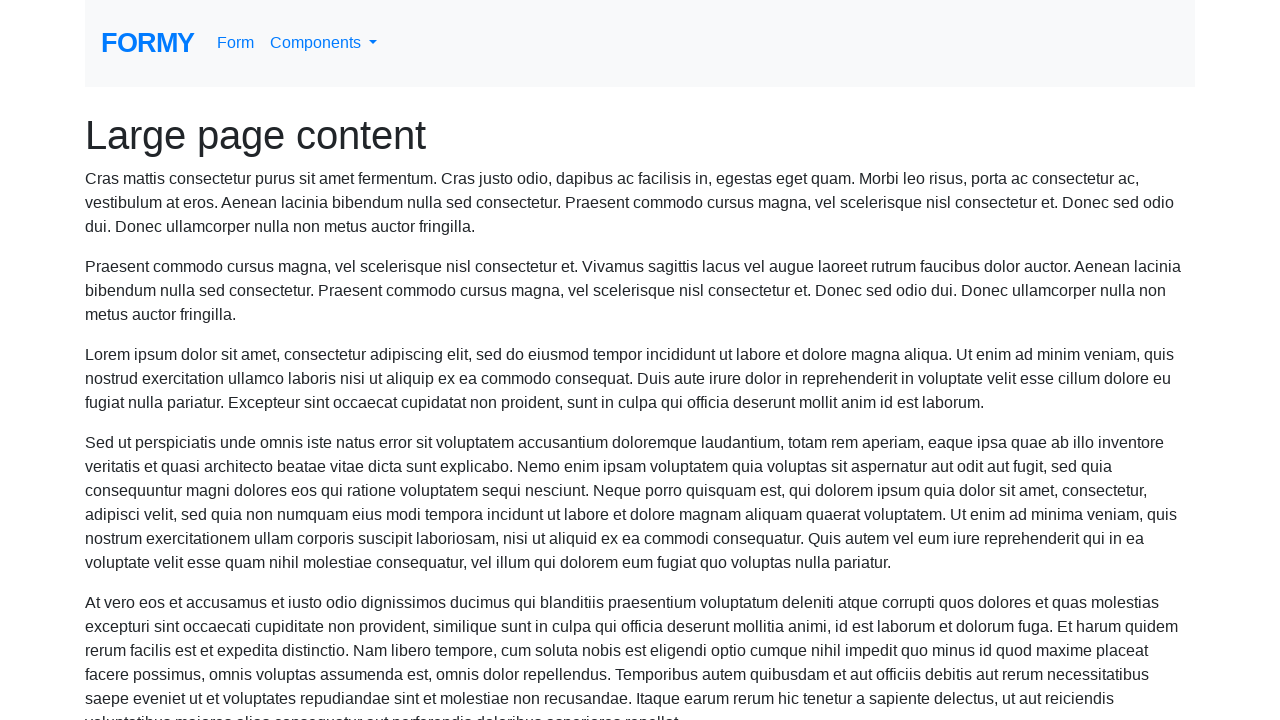

Navigated to scroll test page
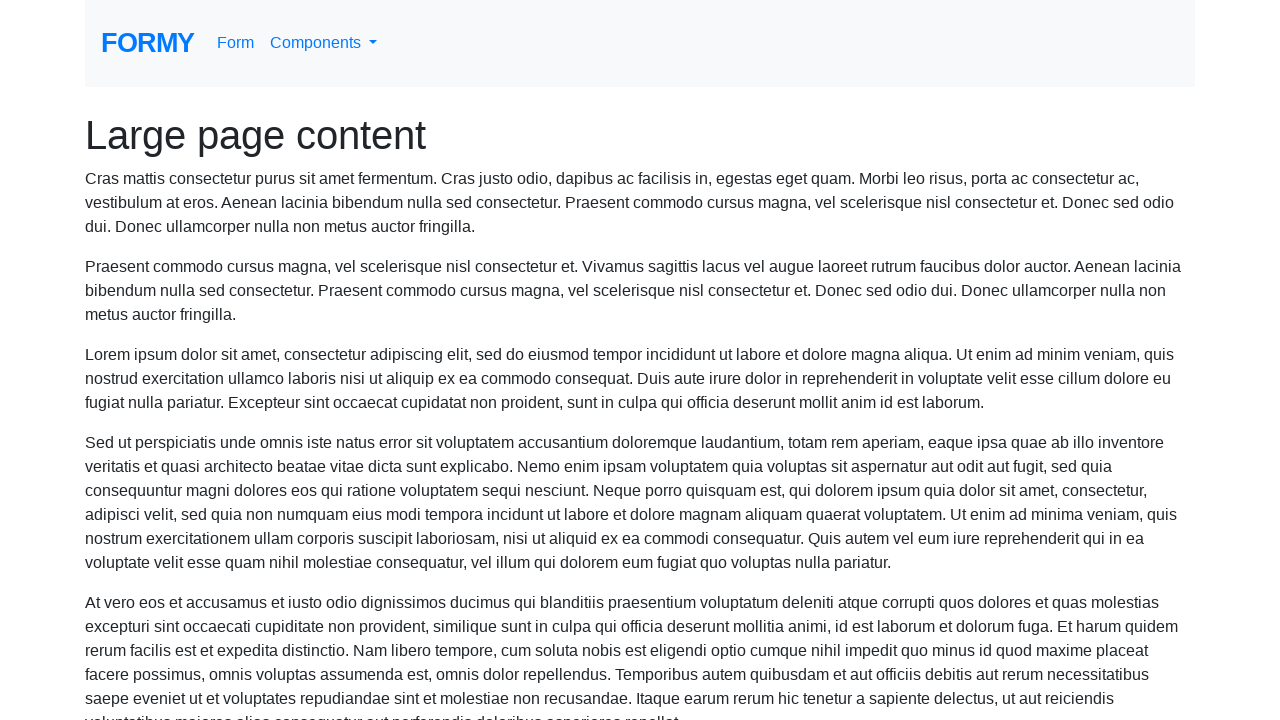

Scrolled to the bottom of the page
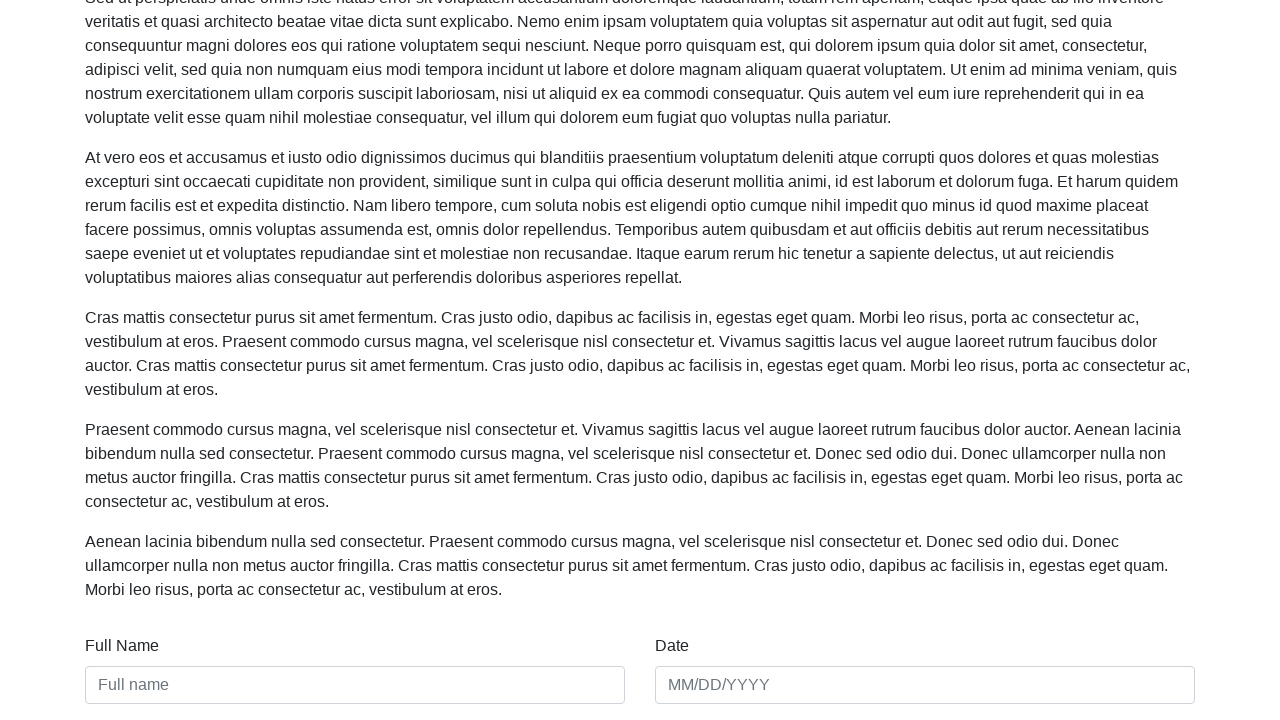

Filled name field with 'Polina' on #name
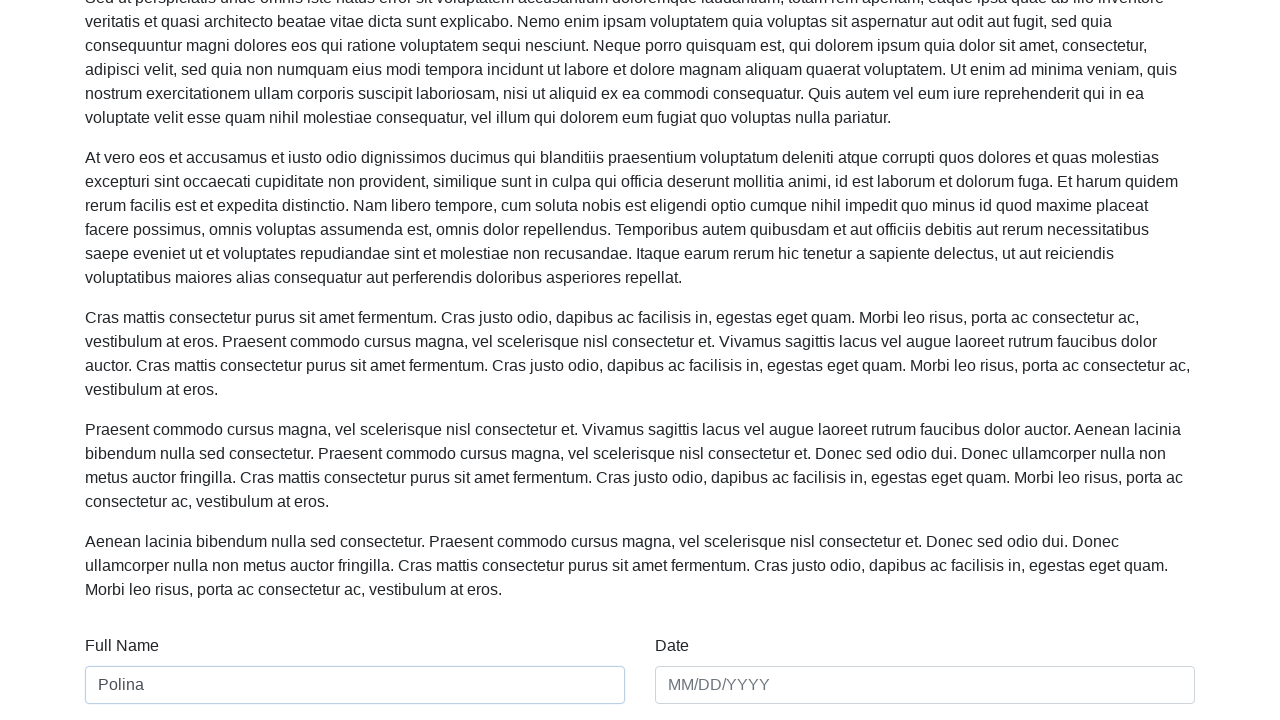

Filled date picker with '12/12/2024' on #date
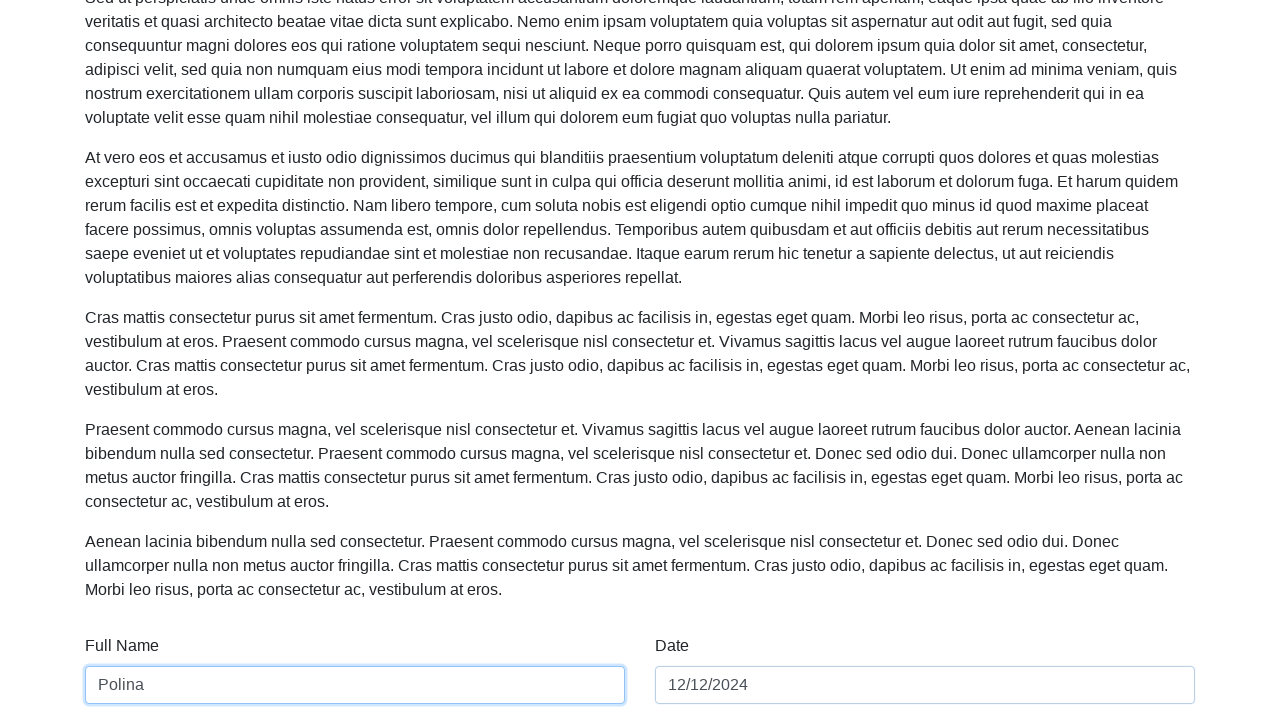

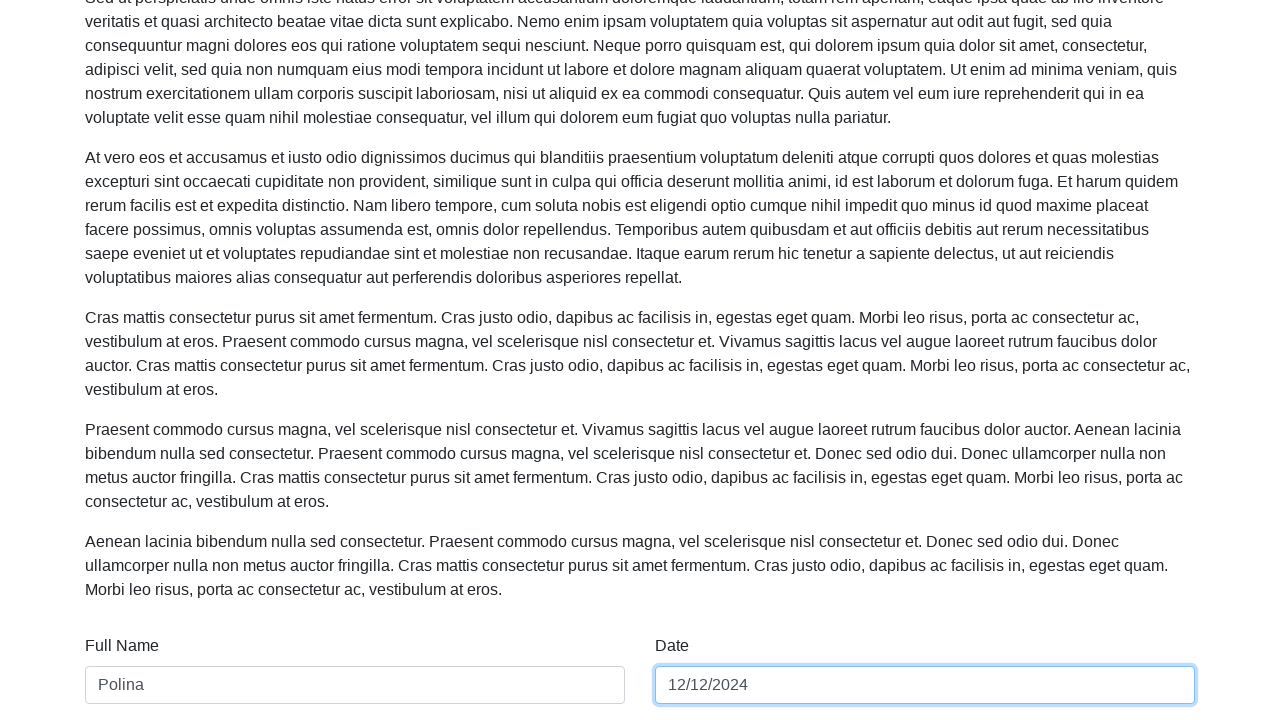